Tests the scroll up button functionality by scrolling down and then clicking the scroll up button to verify the logo is displayed

Starting URL: https://automationexercise.com/

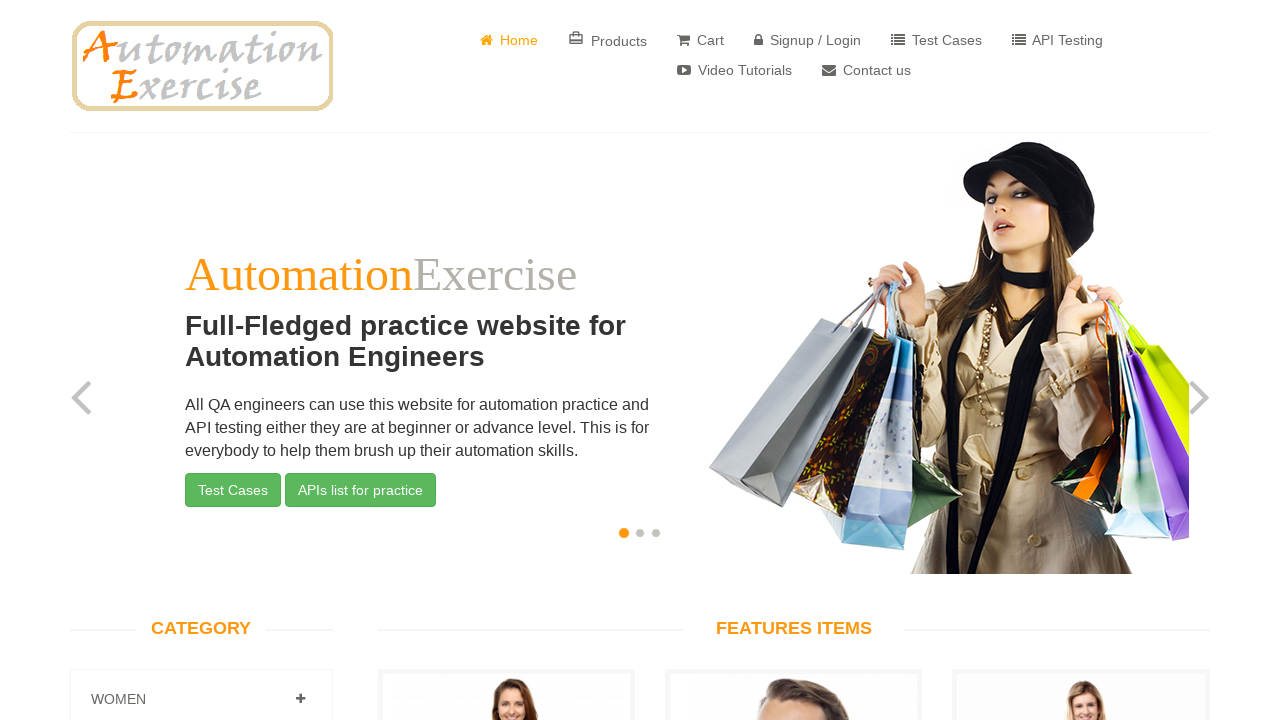

Scrolled down the page to position 309.6
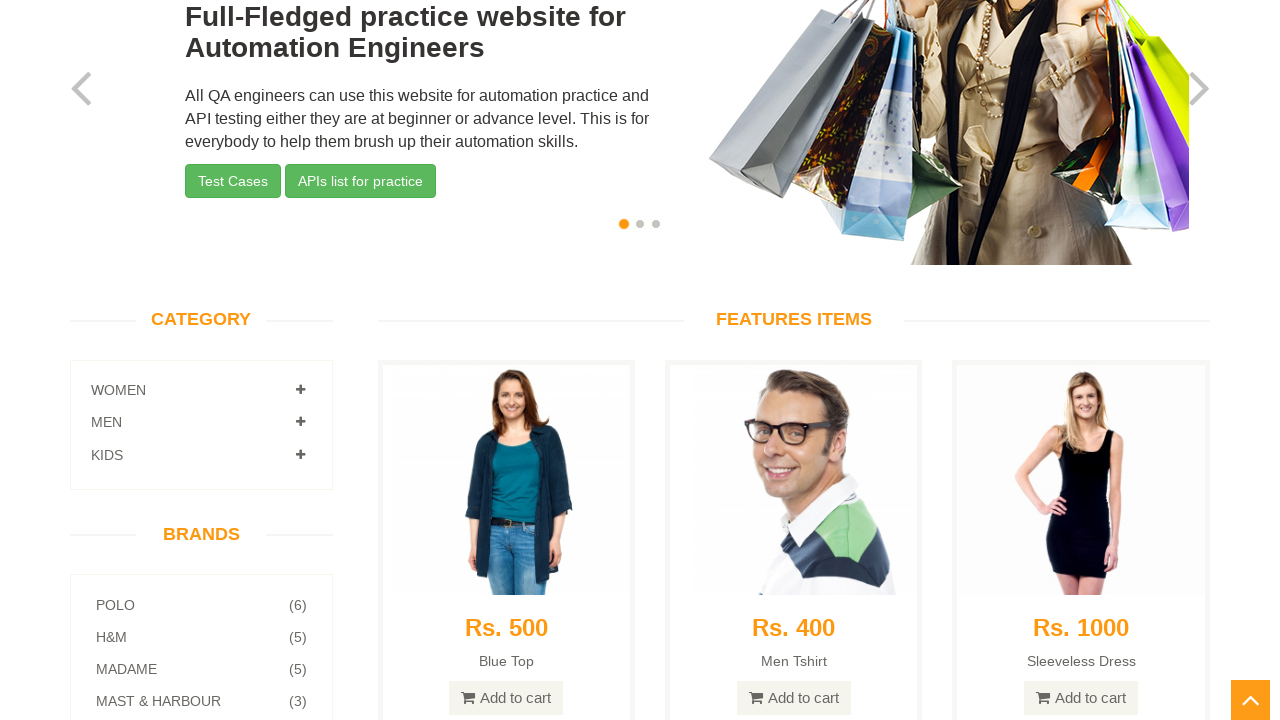

Clicked the scroll up button at (1250, 700) on .fa-angle-up
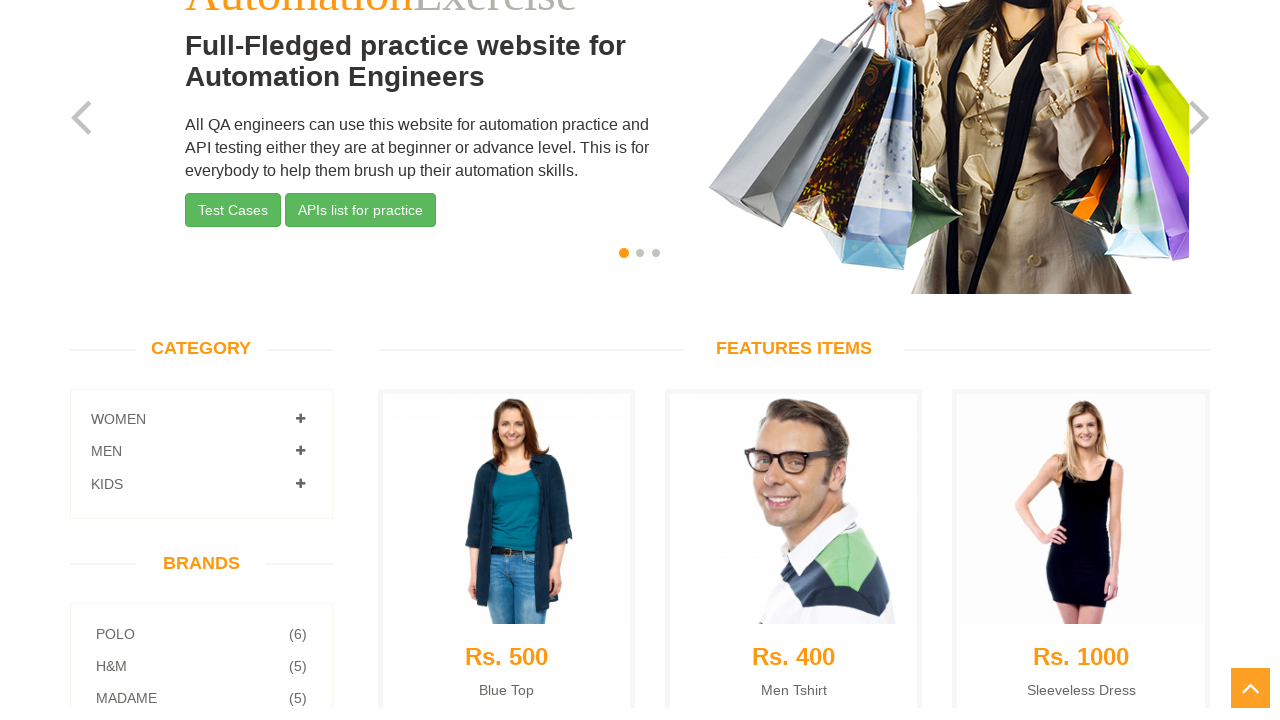

Verified logo is visible after scrolling up
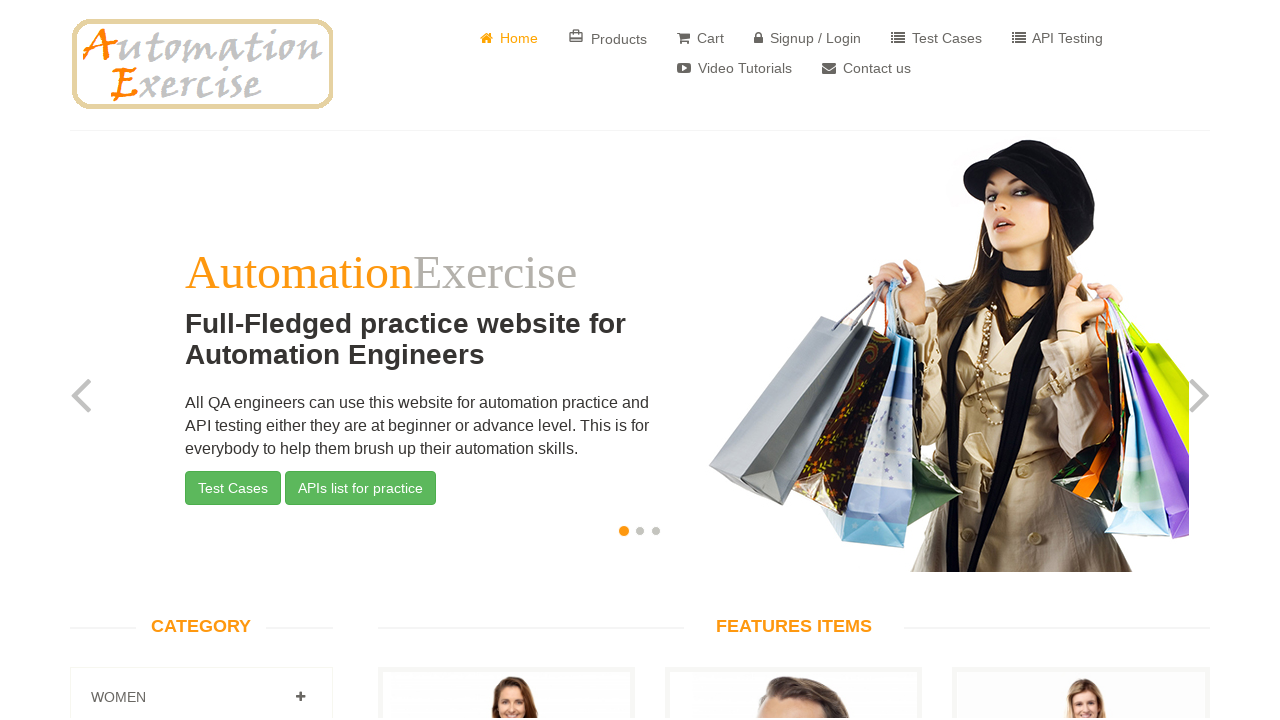

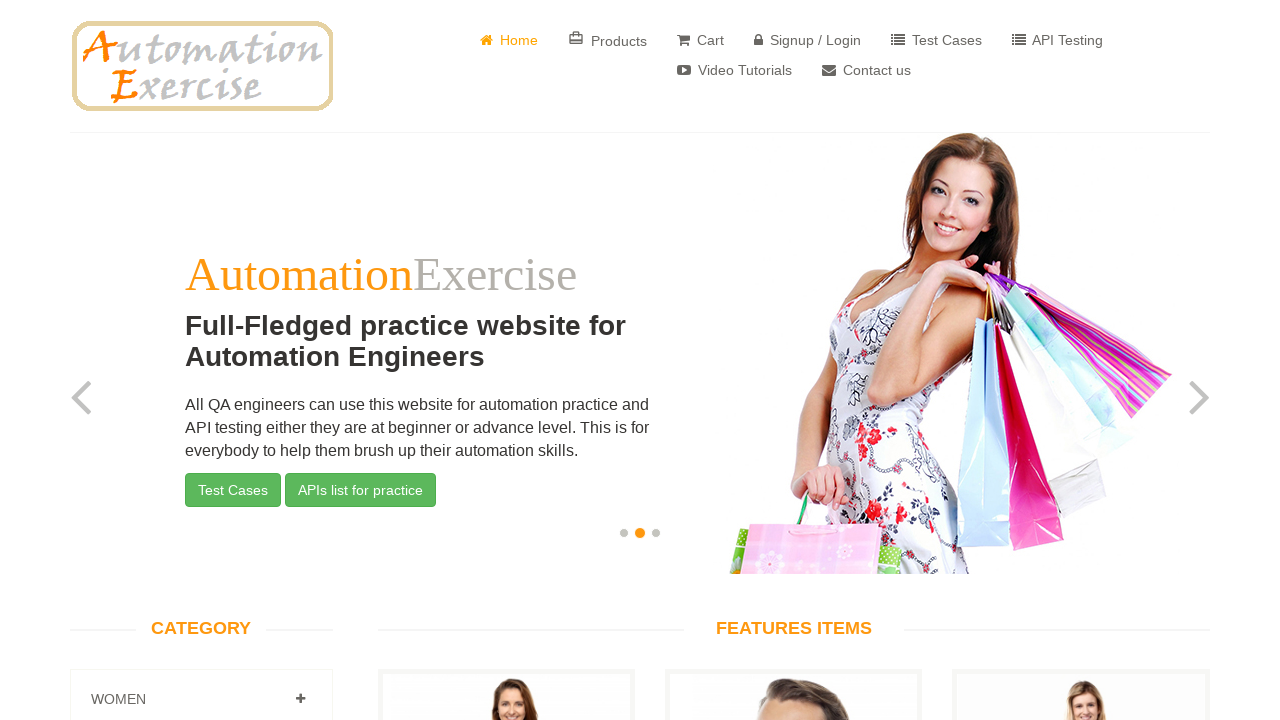